Clicks the Downloads link on Selenium.dev and verifies the URL contains "/downloads"

Starting URL: https://www.selenium.dev

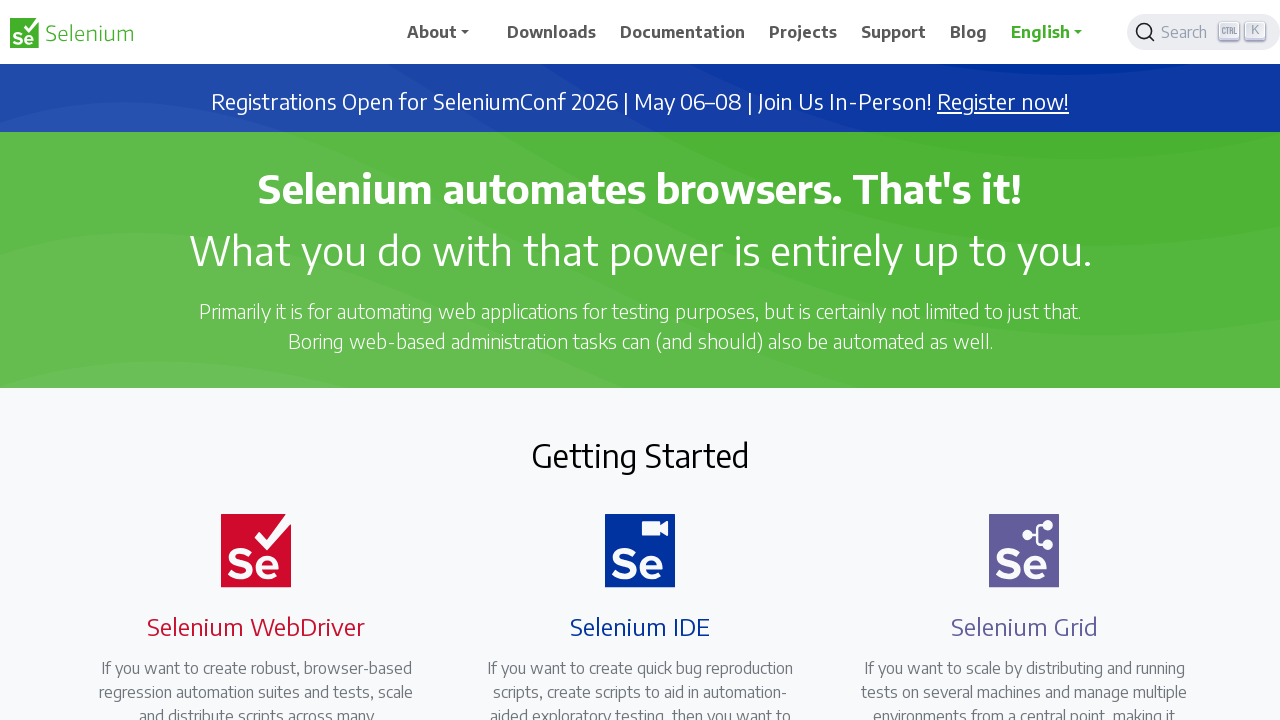

Clicked Downloads link on Selenium.dev at (552, 32) on xpath=//a[normalize-space()='Downloads']
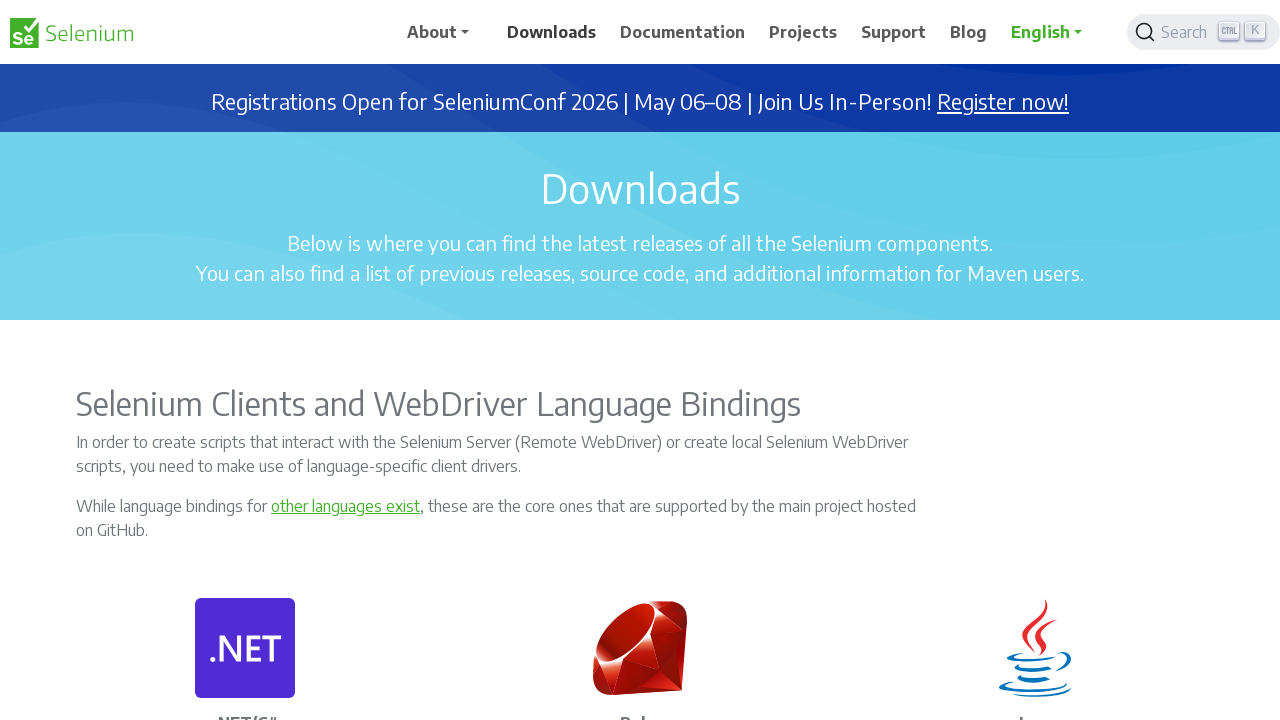

Verified URL contains '/downloads'
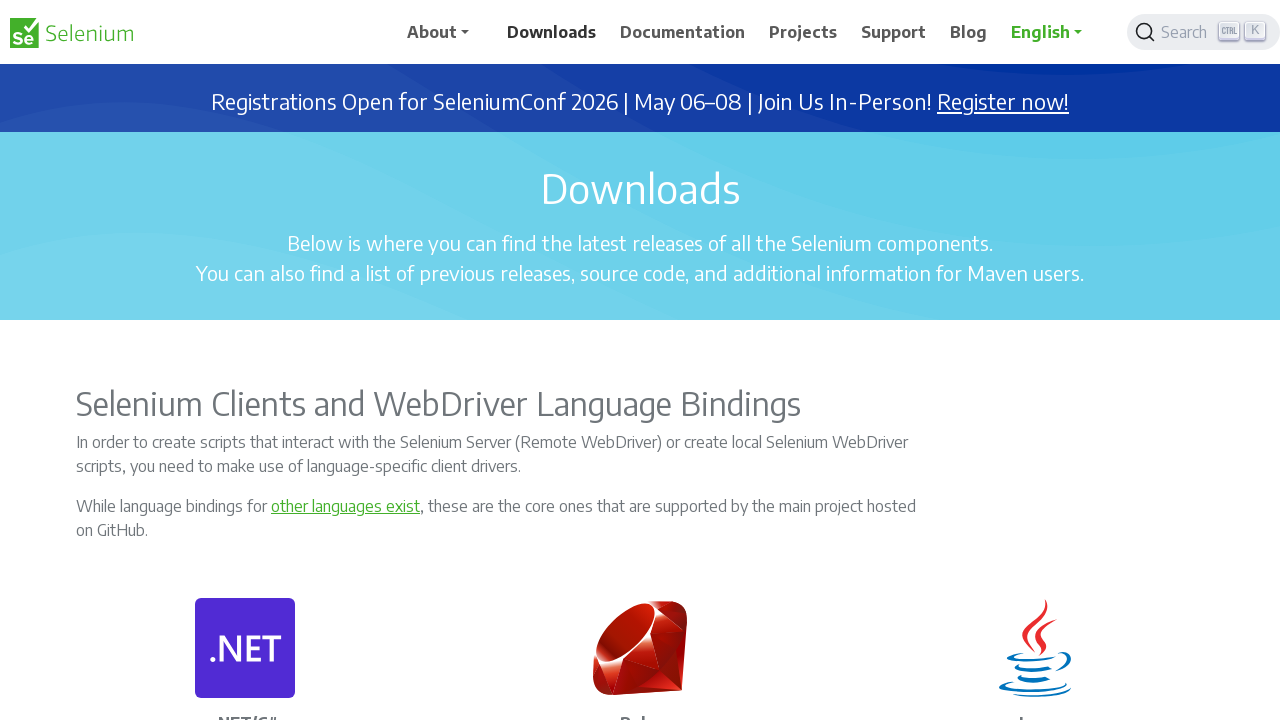

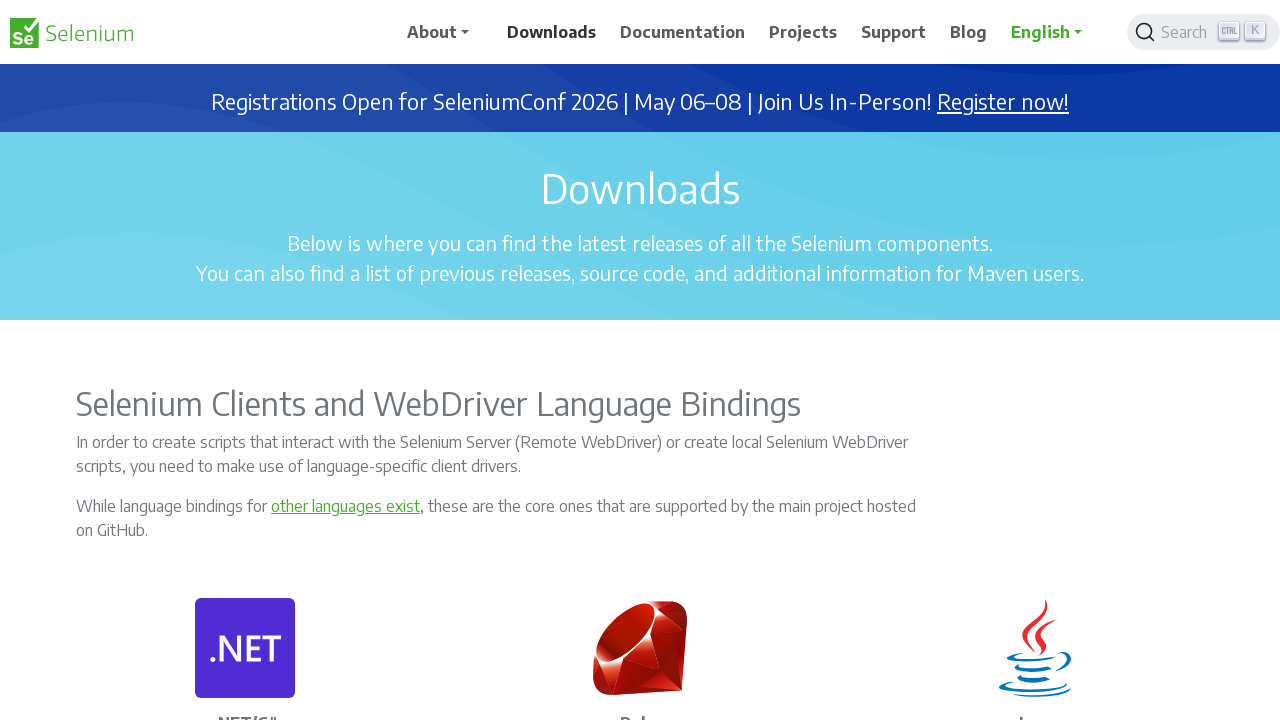